Tests that entered text is trimmed when editing a todo item.

Starting URL: https://demo.playwright.dev/todomvc

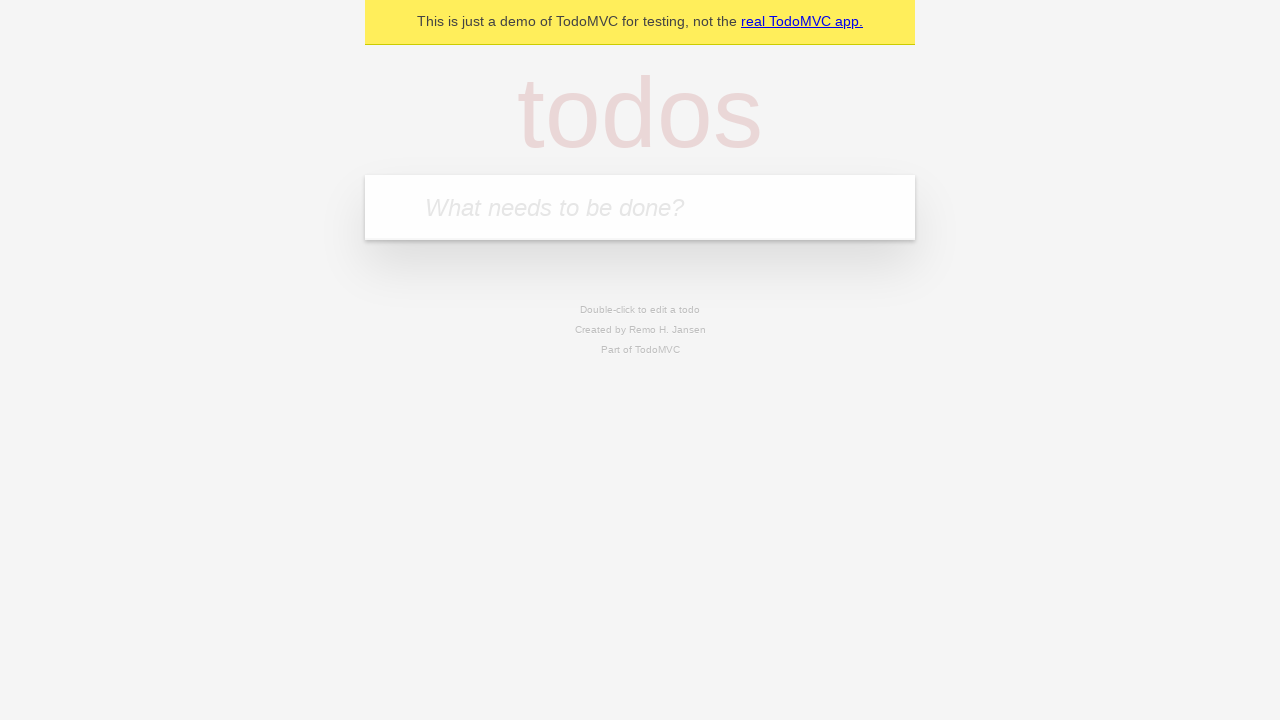

Filled first todo input with 'buy some cheese' on internal:attr=[placeholder="What needs to be done?"i]
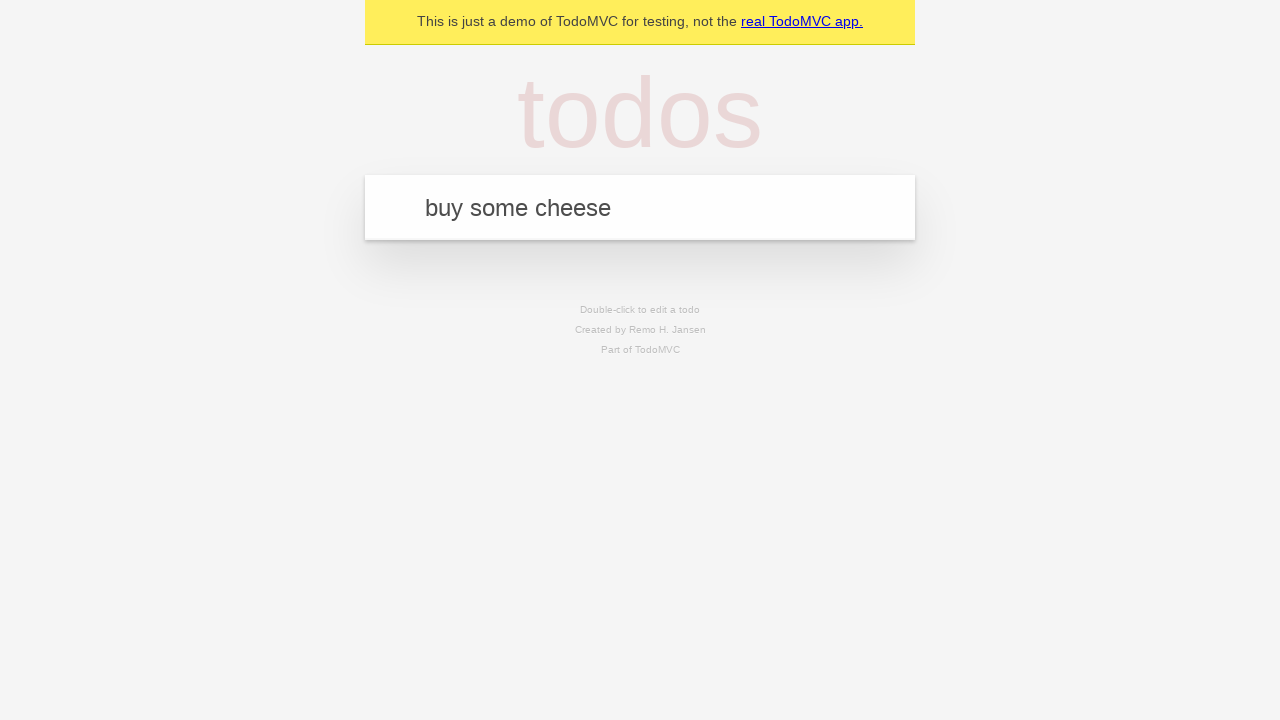

Pressed Enter to create first todo on internal:attr=[placeholder="What needs to be done?"i]
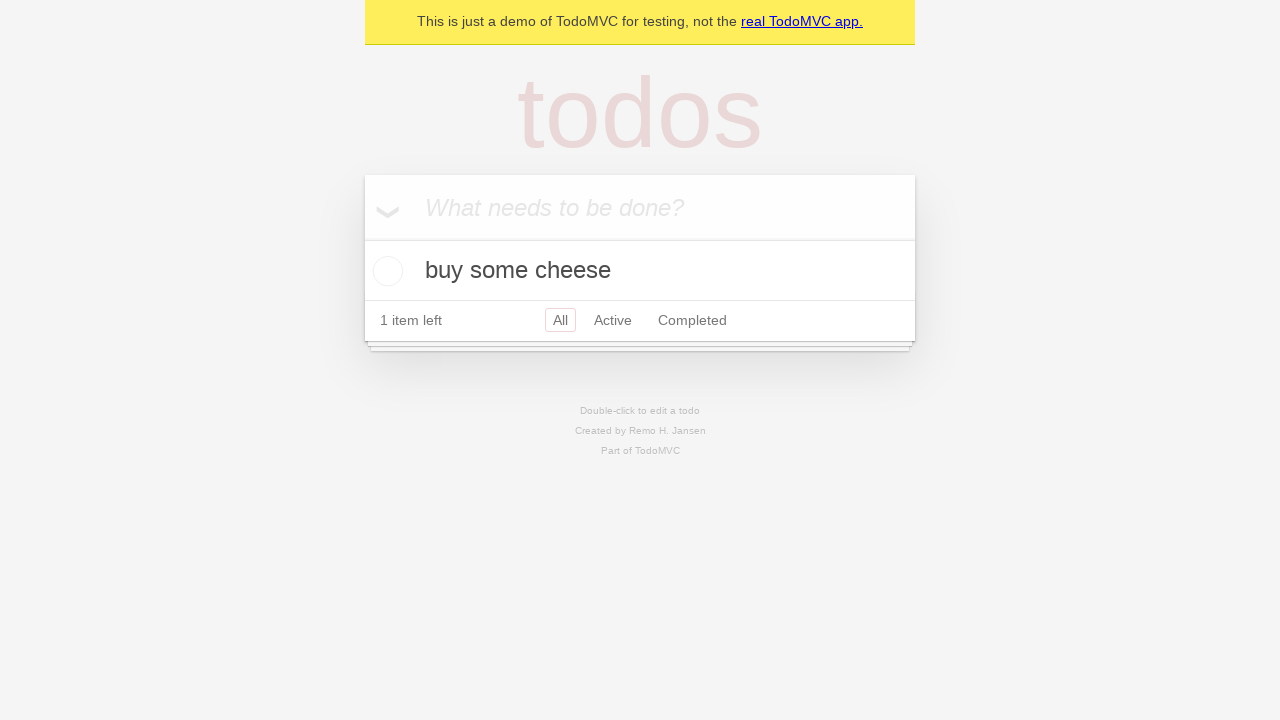

Filled second todo input with 'feed the cat' on internal:attr=[placeholder="What needs to be done?"i]
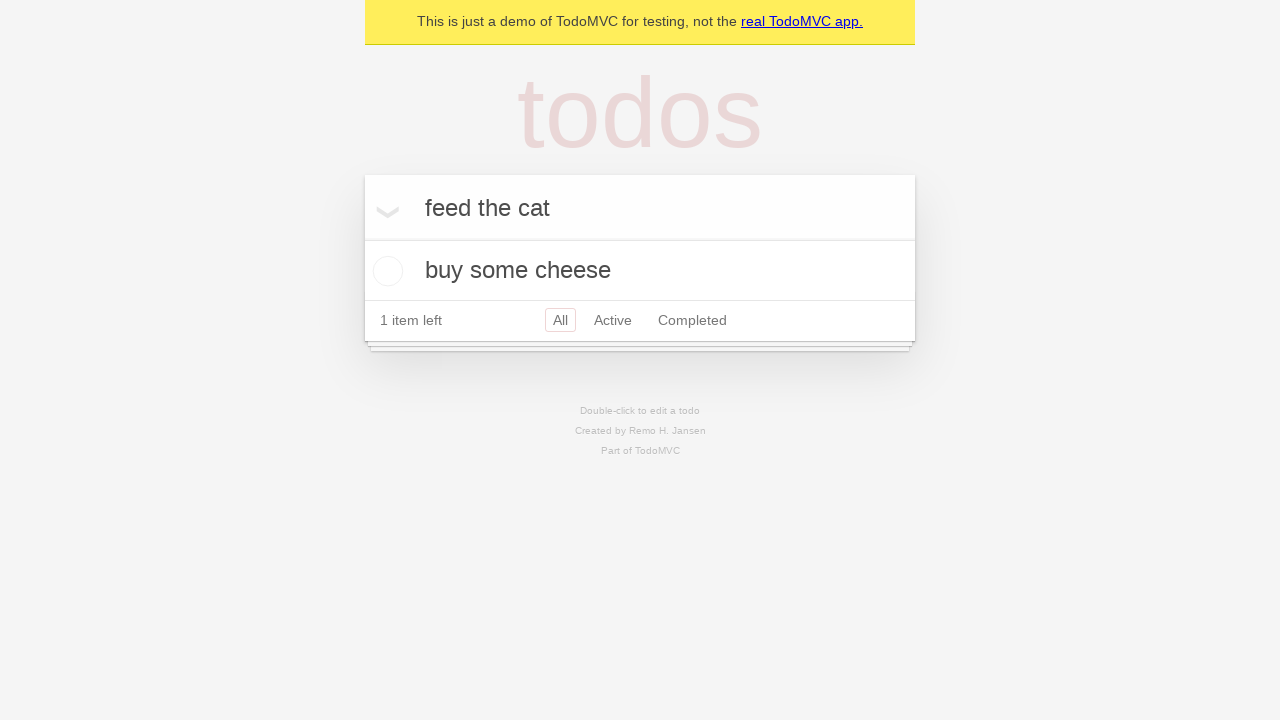

Pressed Enter to create second todo on internal:attr=[placeholder="What needs to be done?"i]
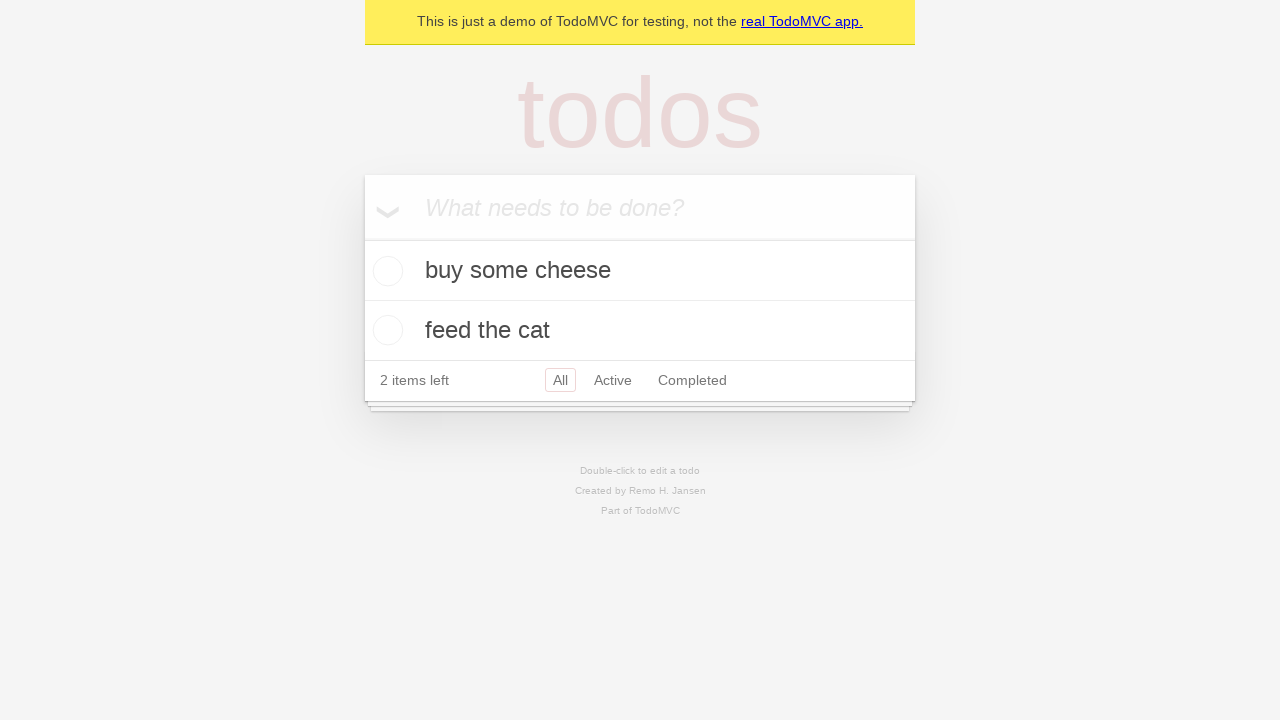

Filled third todo input with 'book a doctors appointment' on internal:attr=[placeholder="What needs to be done?"i]
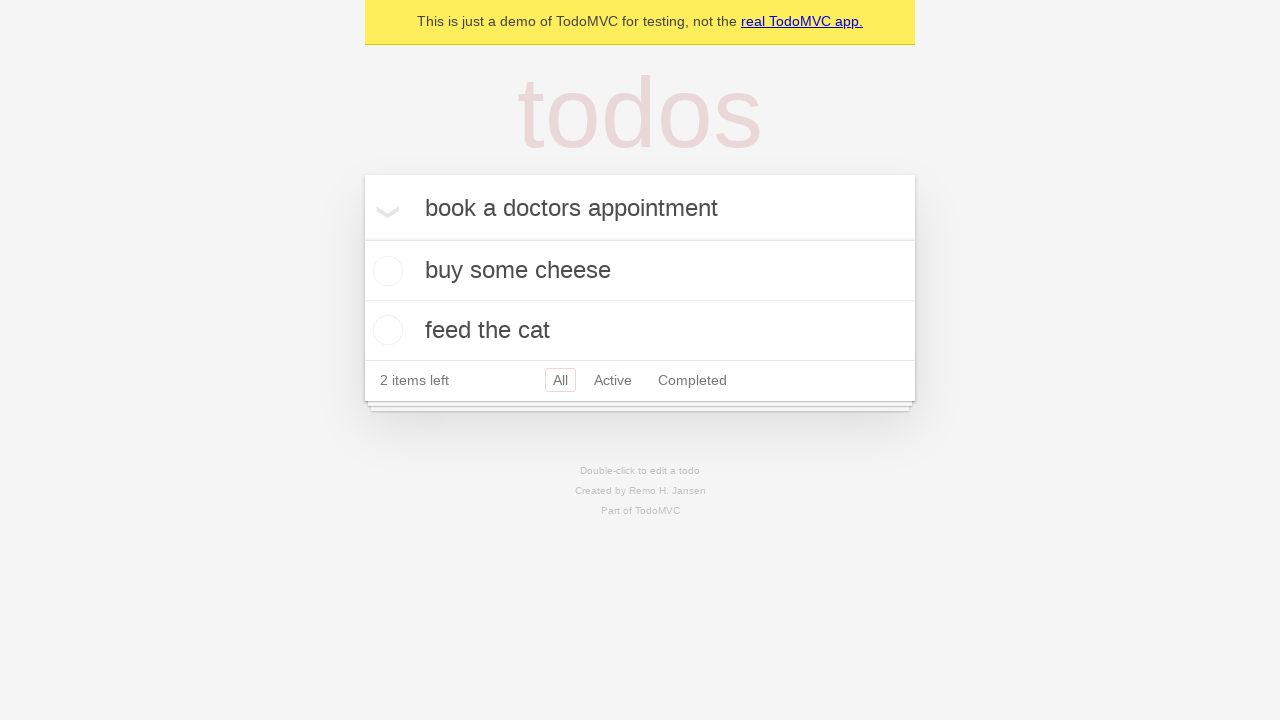

Pressed Enter to create third todo on internal:attr=[placeholder="What needs to be done?"i]
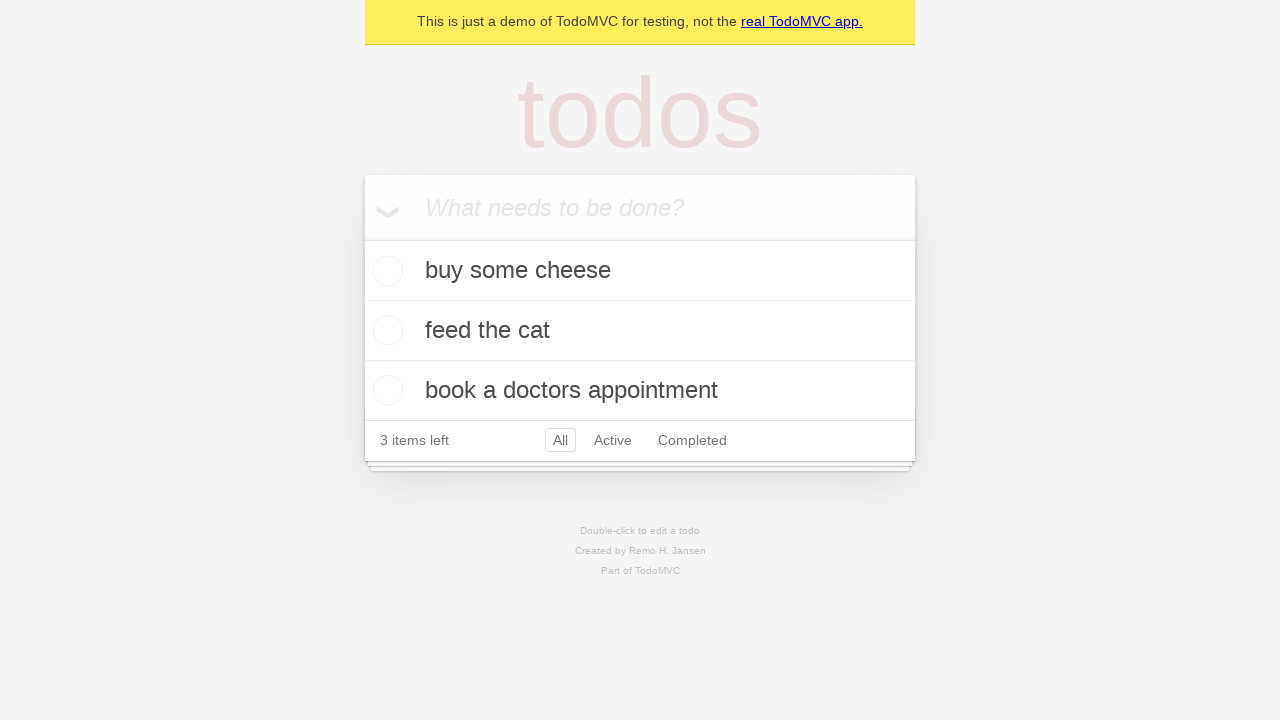

Double-clicked second todo item to enter edit mode at (640, 331) on internal:testid=[data-testid="todo-item"s] >> nth=1
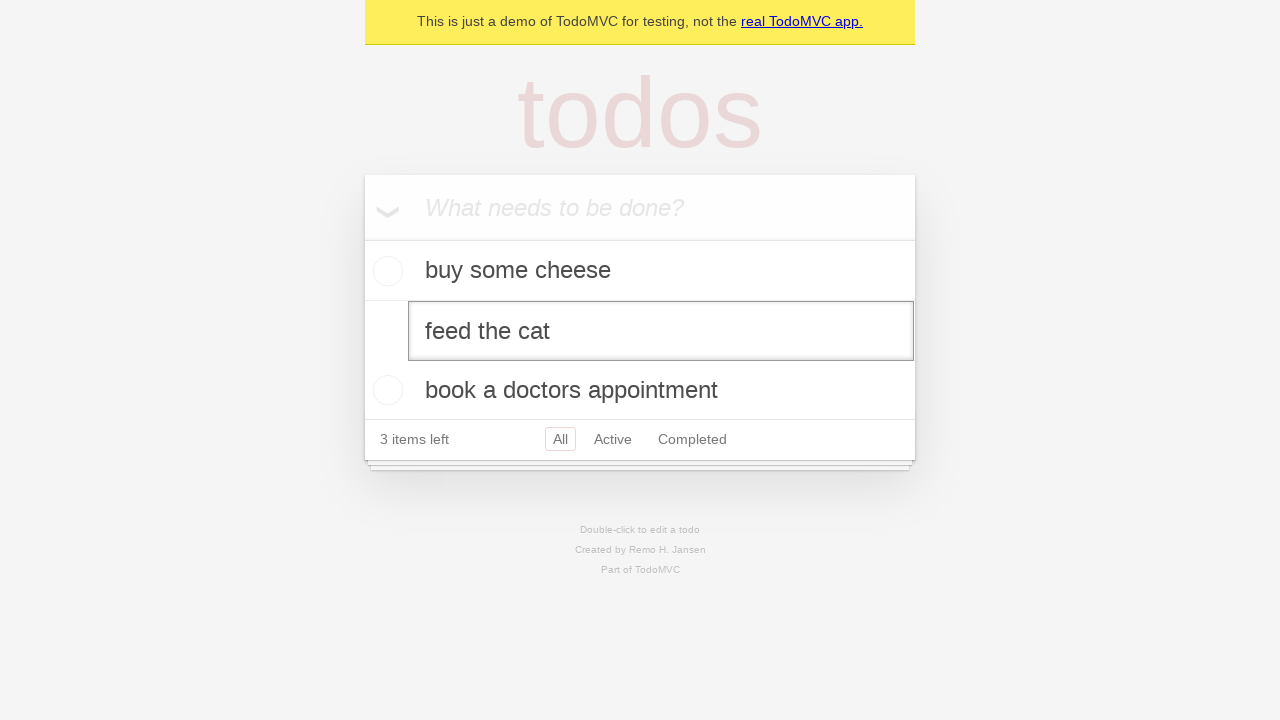

Filled edit textbox with text containing leading and trailing spaces on internal:testid=[data-testid="todo-item"s] >> nth=1 >> internal:role=textbox[nam
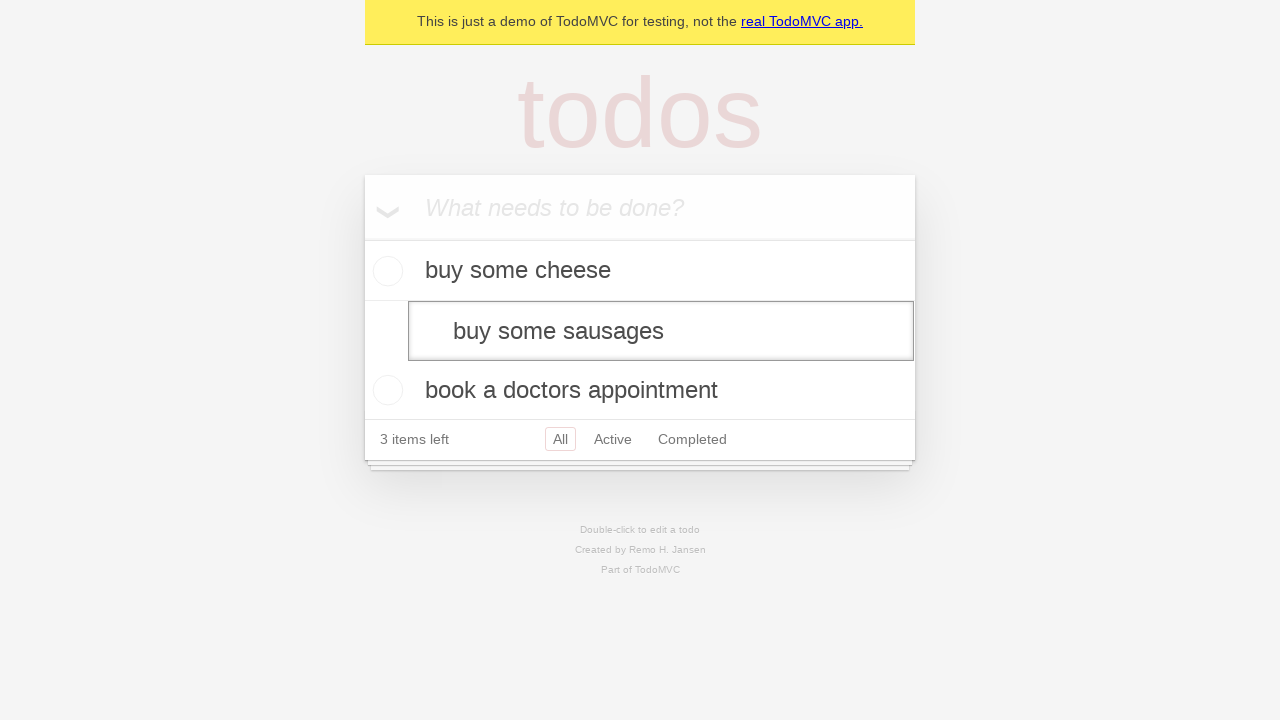

Pressed Enter to submit edited todo and verify text is trimmed on internal:testid=[data-testid="todo-item"s] >> nth=1 >> internal:role=textbox[nam
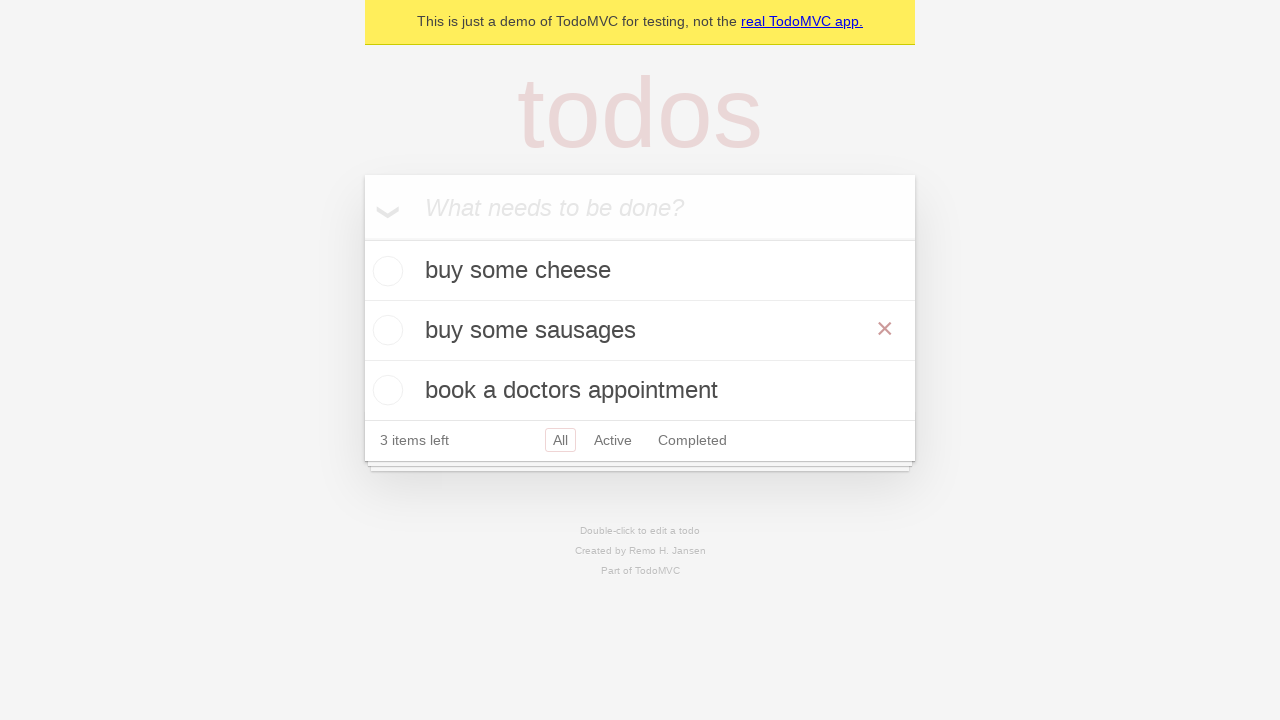

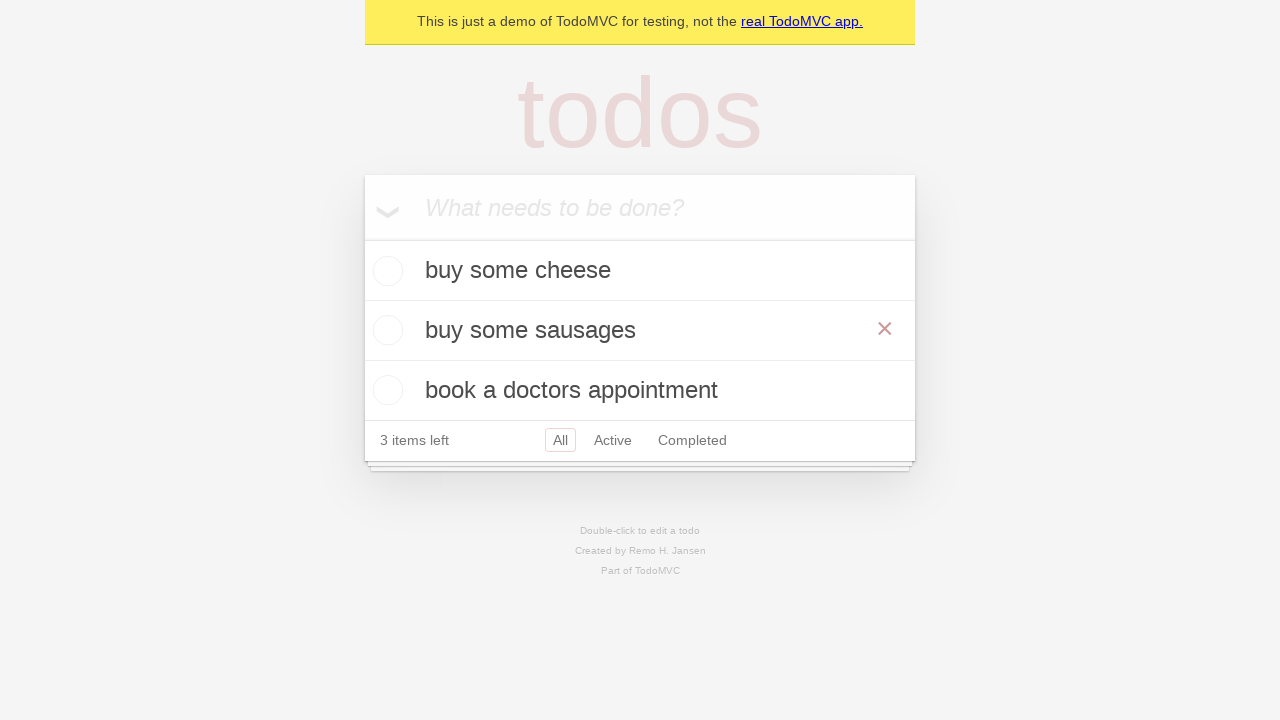